Tests hover functionality on the first user card by hovering to reveal caption text, then clicking the "View profile" link and verifying the resulting page.

Starting URL: http://the-internet.herokuapp.com/hovers

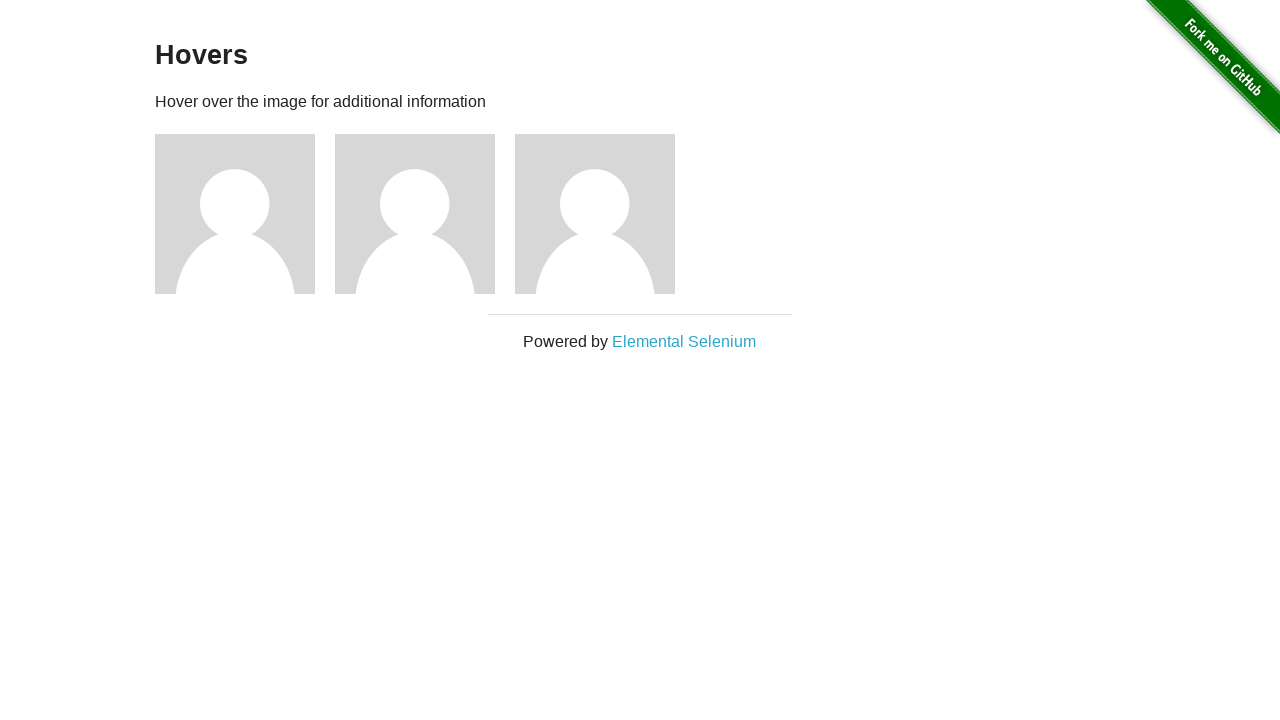

Waited for user figures to load
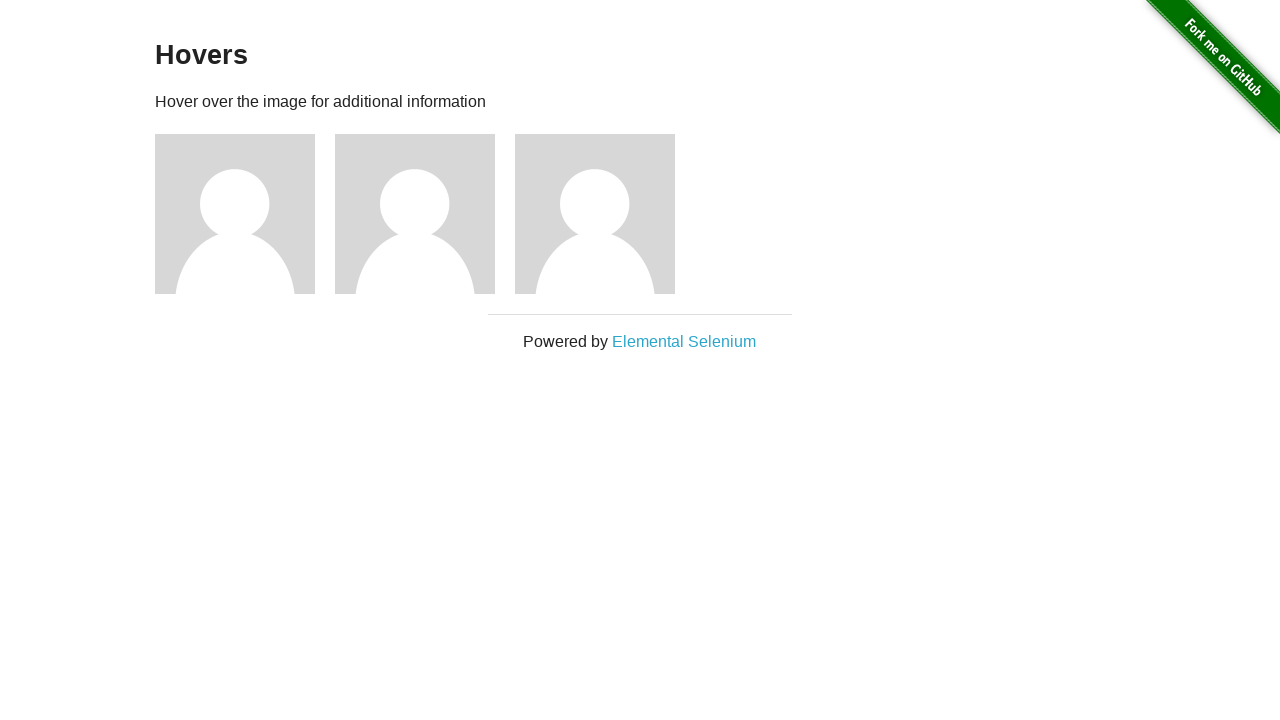

Hovered over the first user card at (245, 214) on .figure >> nth=0
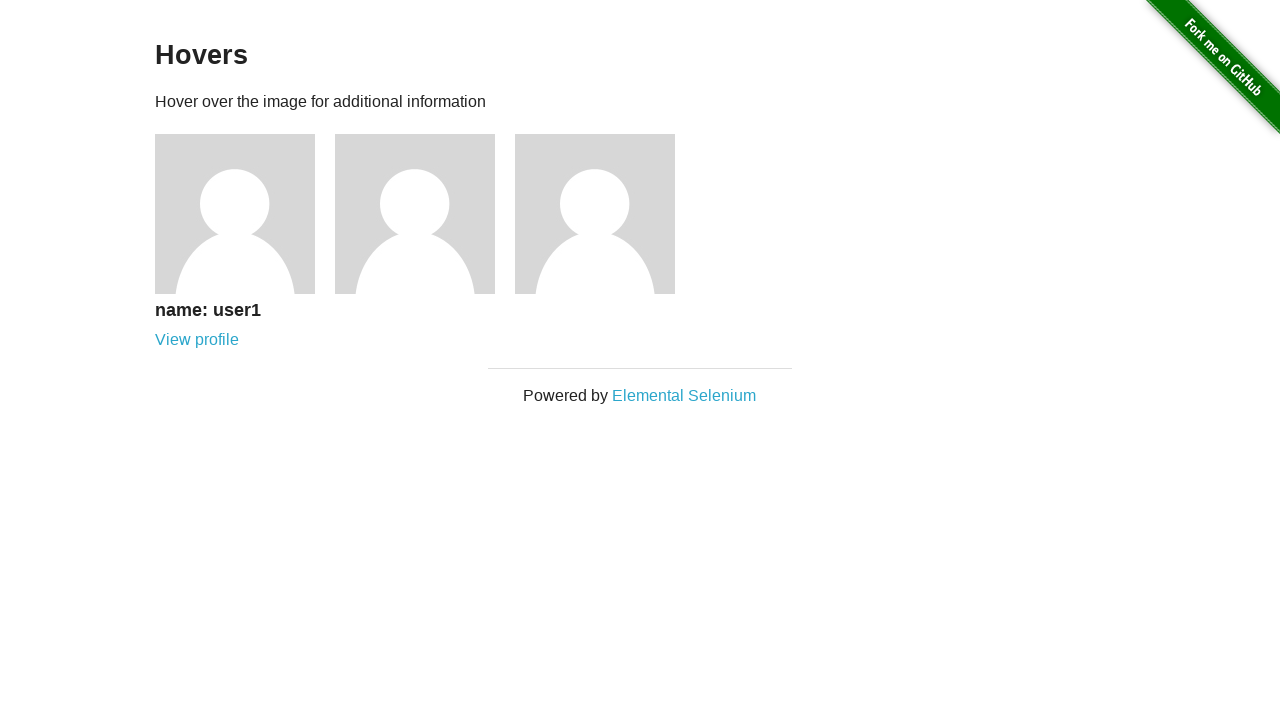

Caption text appeared on first user card
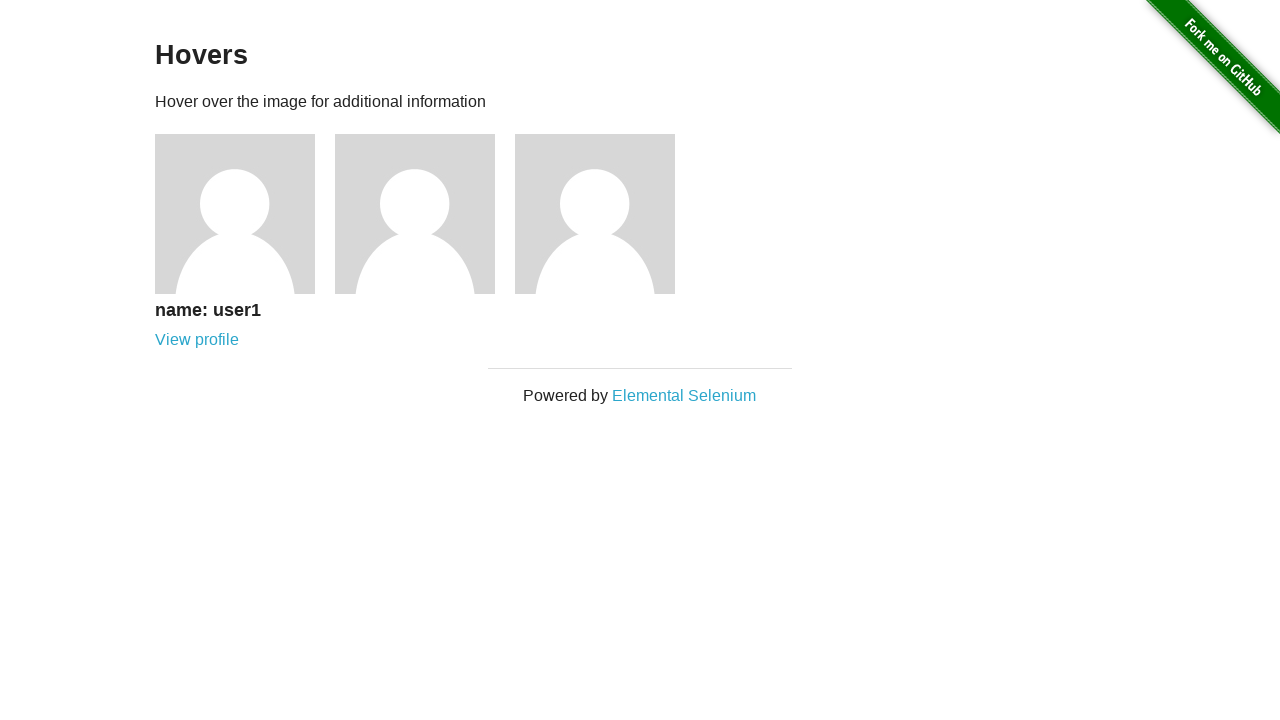

Clicked 'View profile' link on first user card at (197, 340) on text=View profile
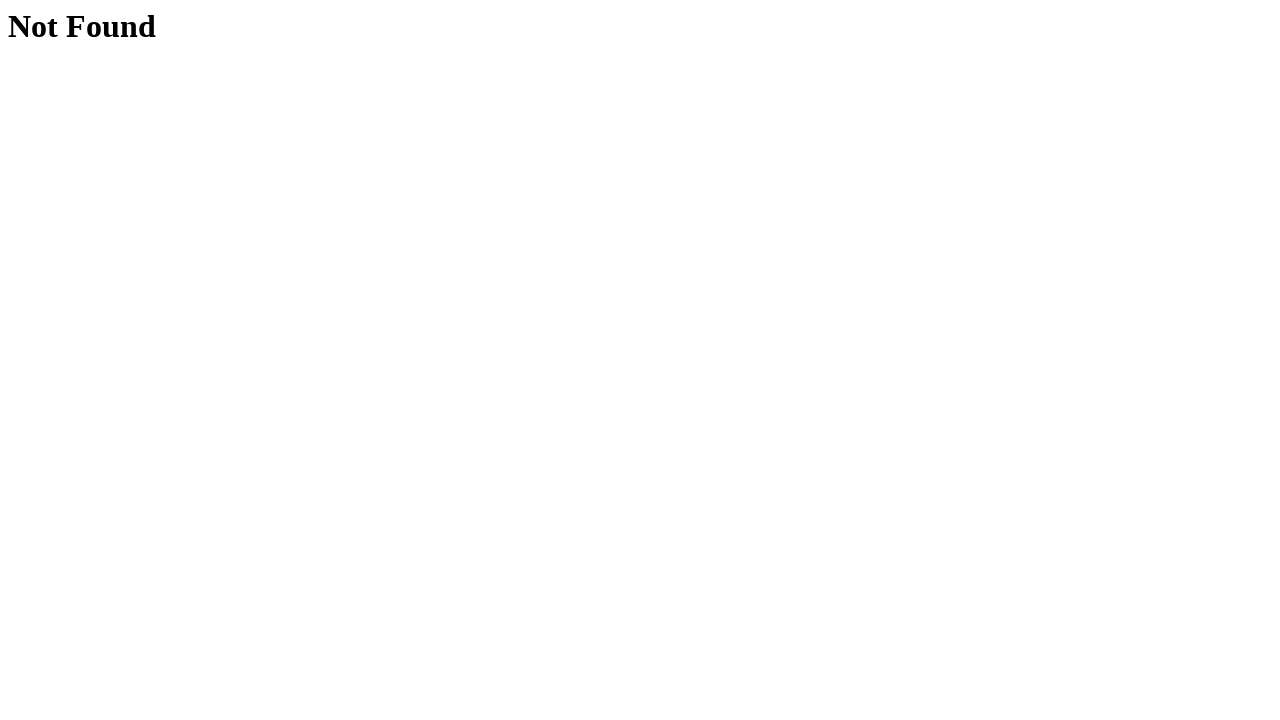

Profile page loaded and h1 heading appeared
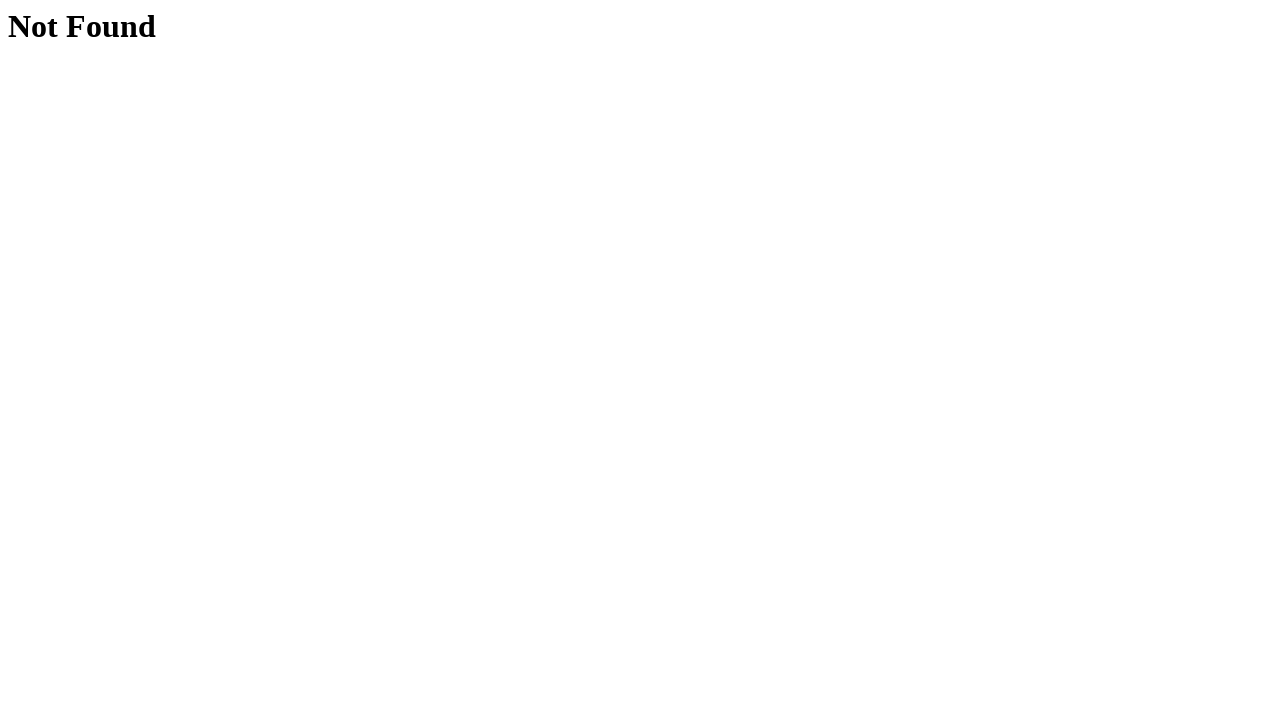

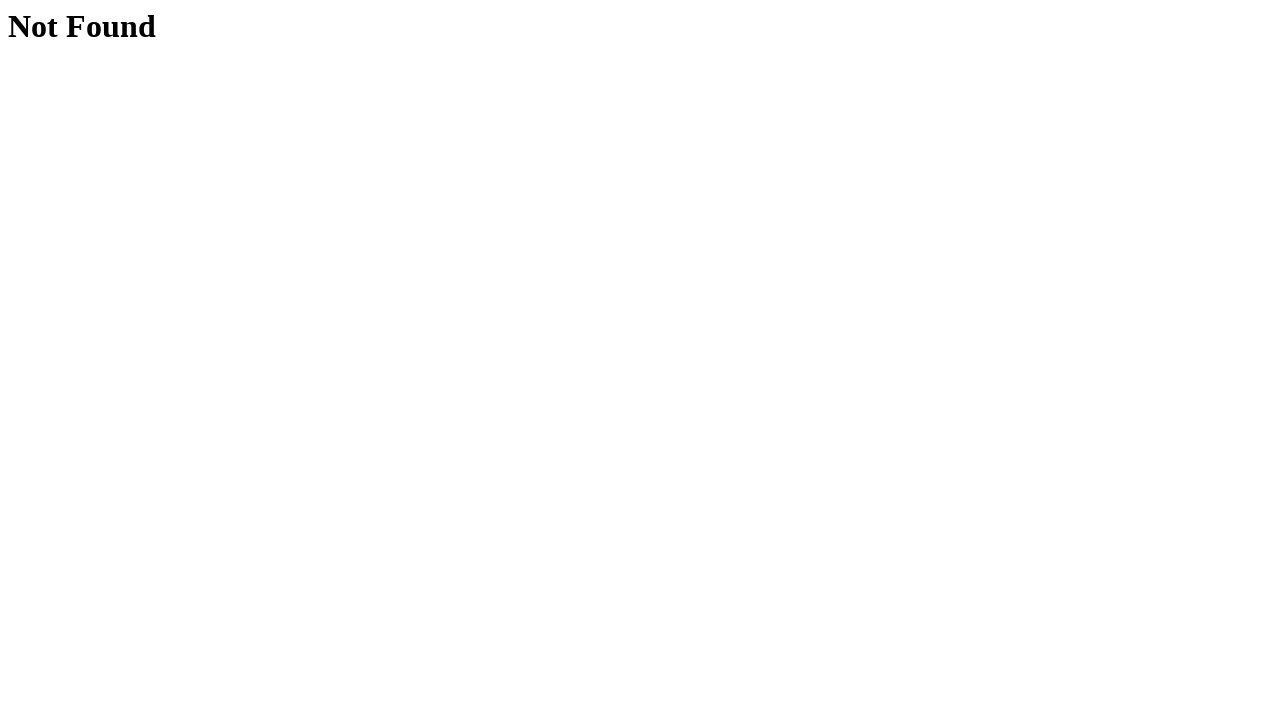